Tests checking and then unchecking the mark all as complete toggle

Starting URL: https://demo.playwright.dev/todomvc

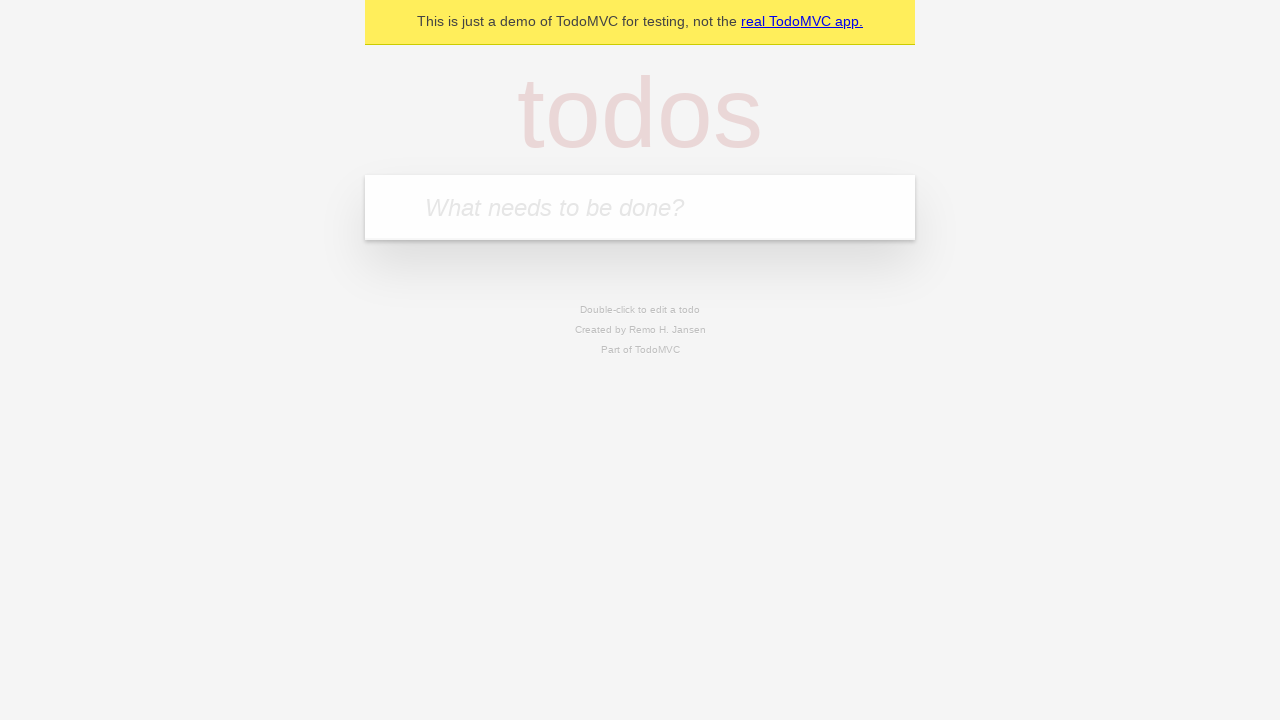

Filled first todo input with 'buy some cheese' on internal:attr=[placeholder="What needs to be done?"i]
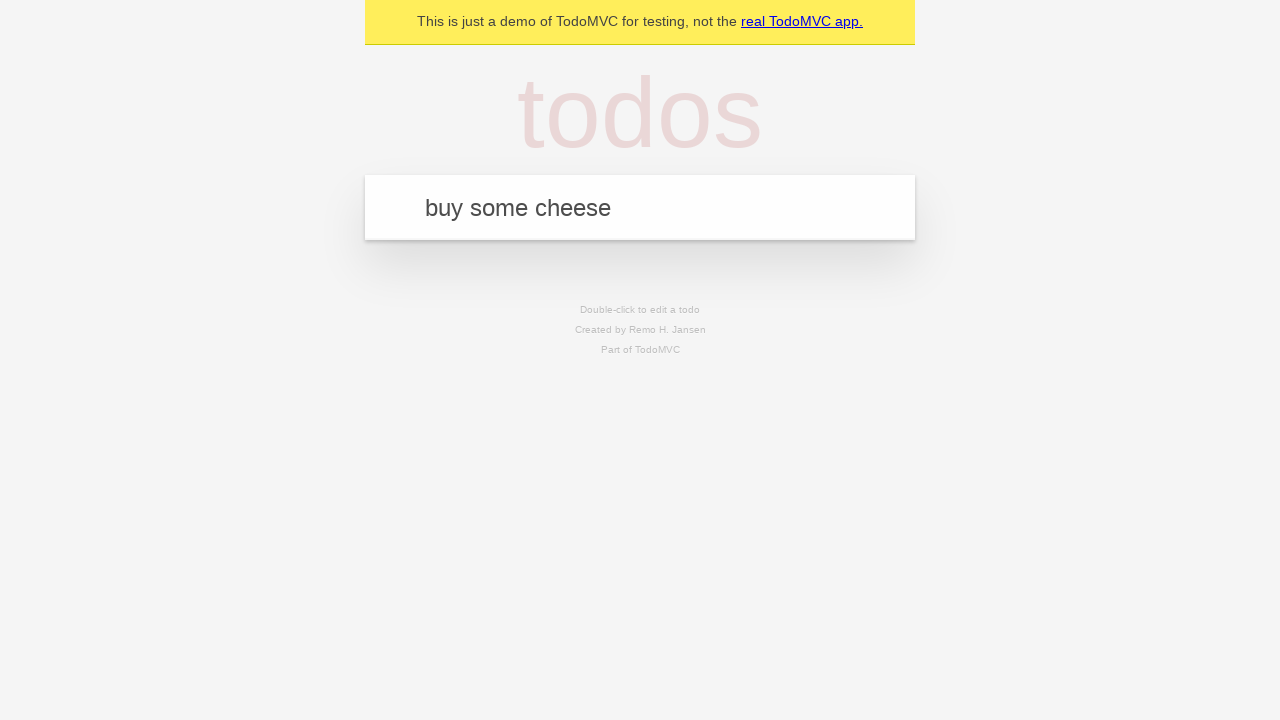

Pressed Enter to add first todo on internal:attr=[placeholder="What needs to be done?"i]
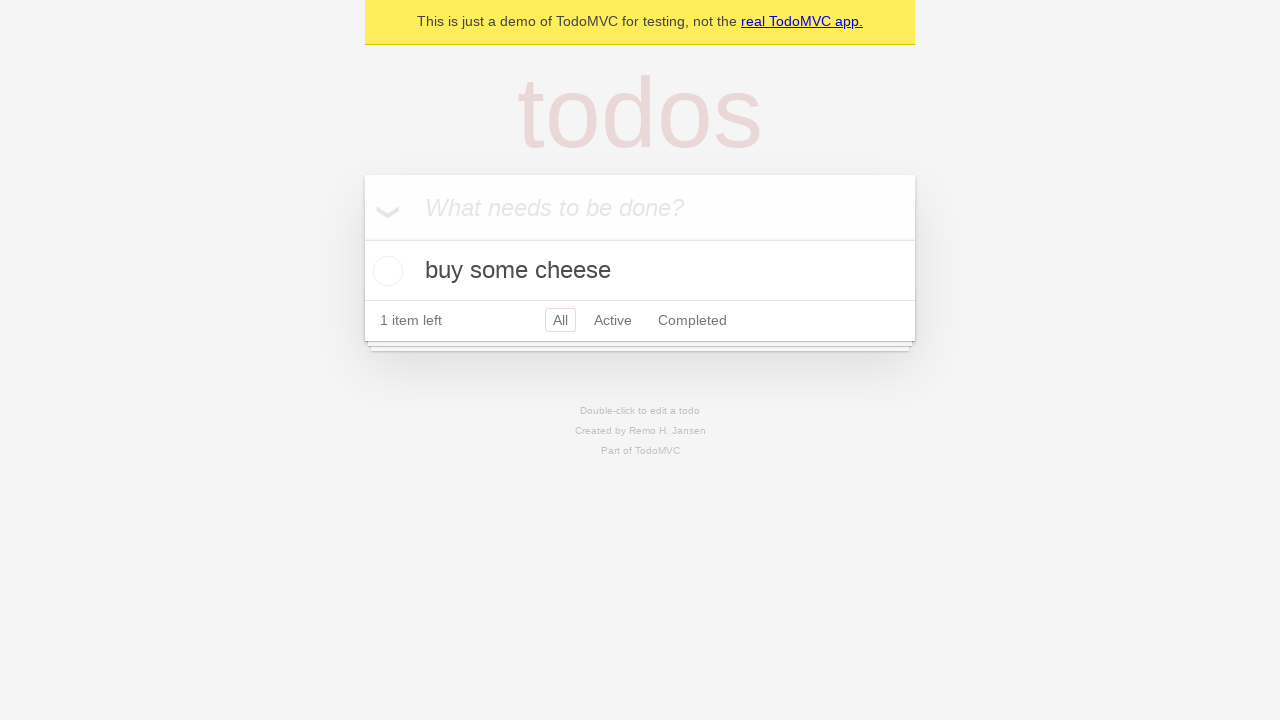

Filled second todo input with 'feed the cat' on internal:attr=[placeholder="What needs to be done?"i]
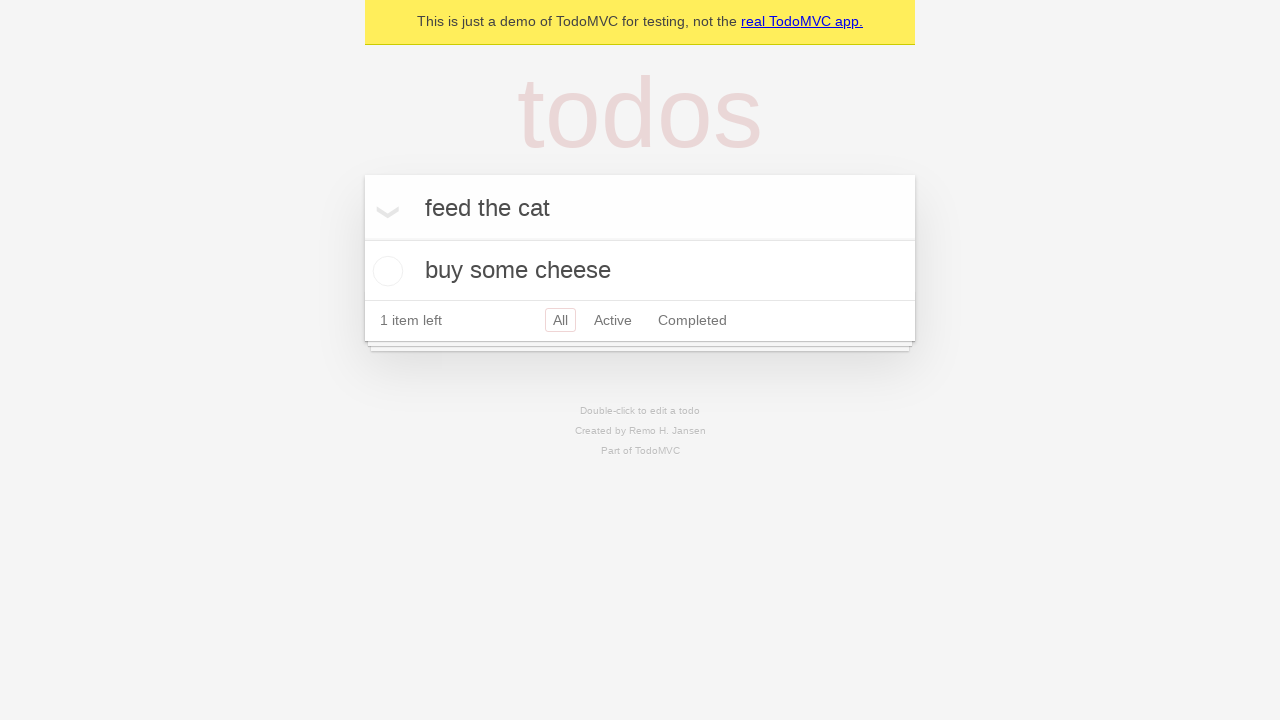

Pressed Enter to add second todo on internal:attr=[placeholder="What needs to be done?"i]
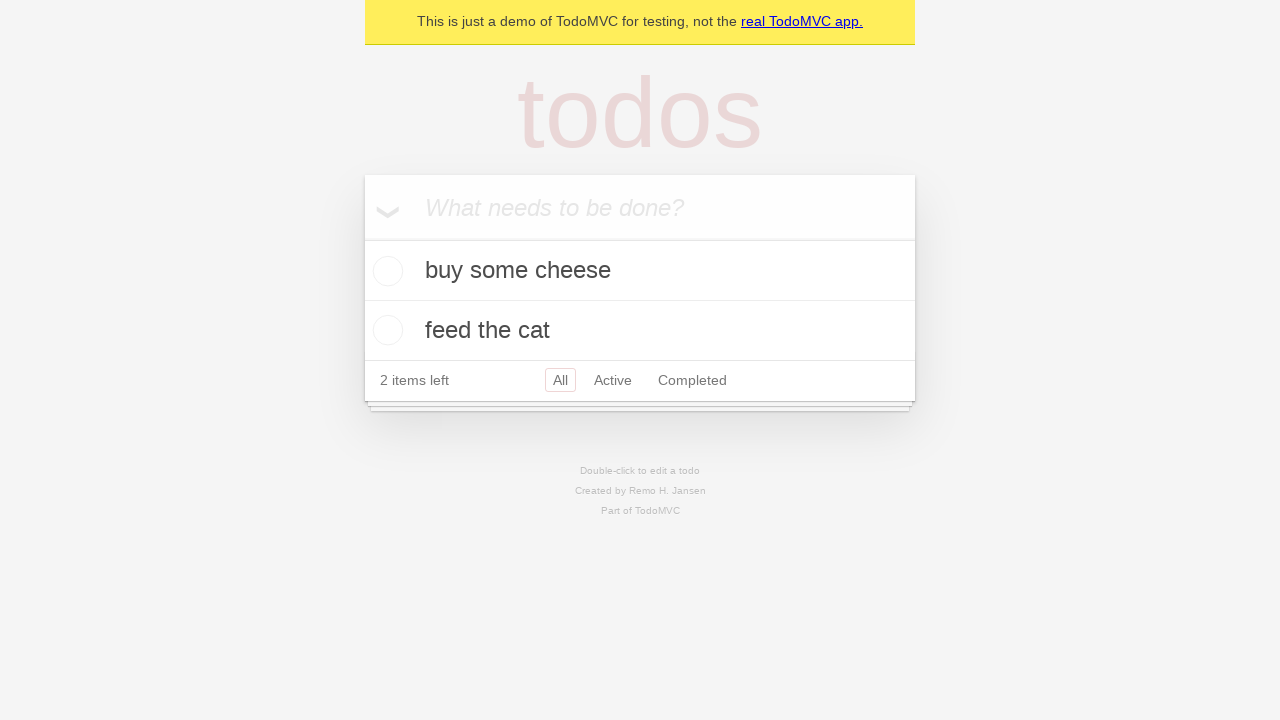

Filled third todo input with 'book a doctors appointment' on internal:attr=[placeholder="What needs to be done?"i]
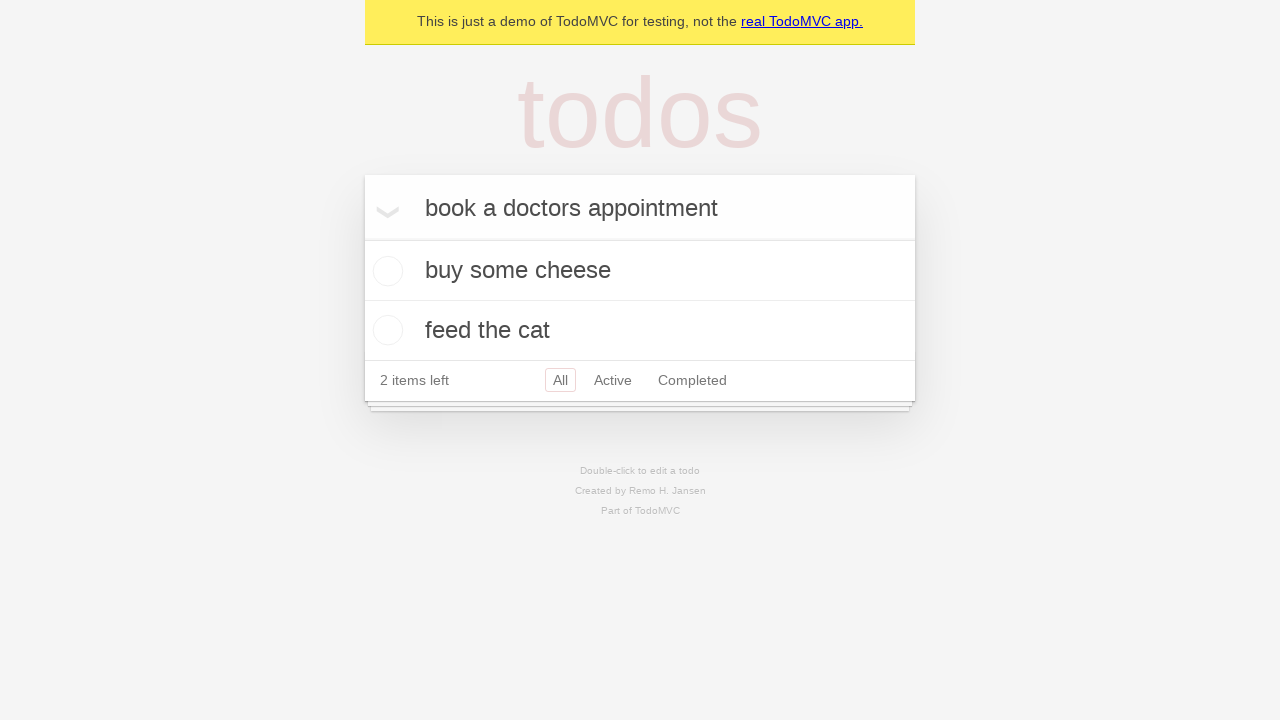

Pressed Enter to add third todo on internal:attr=[placeholder="What needs to be done?"i]
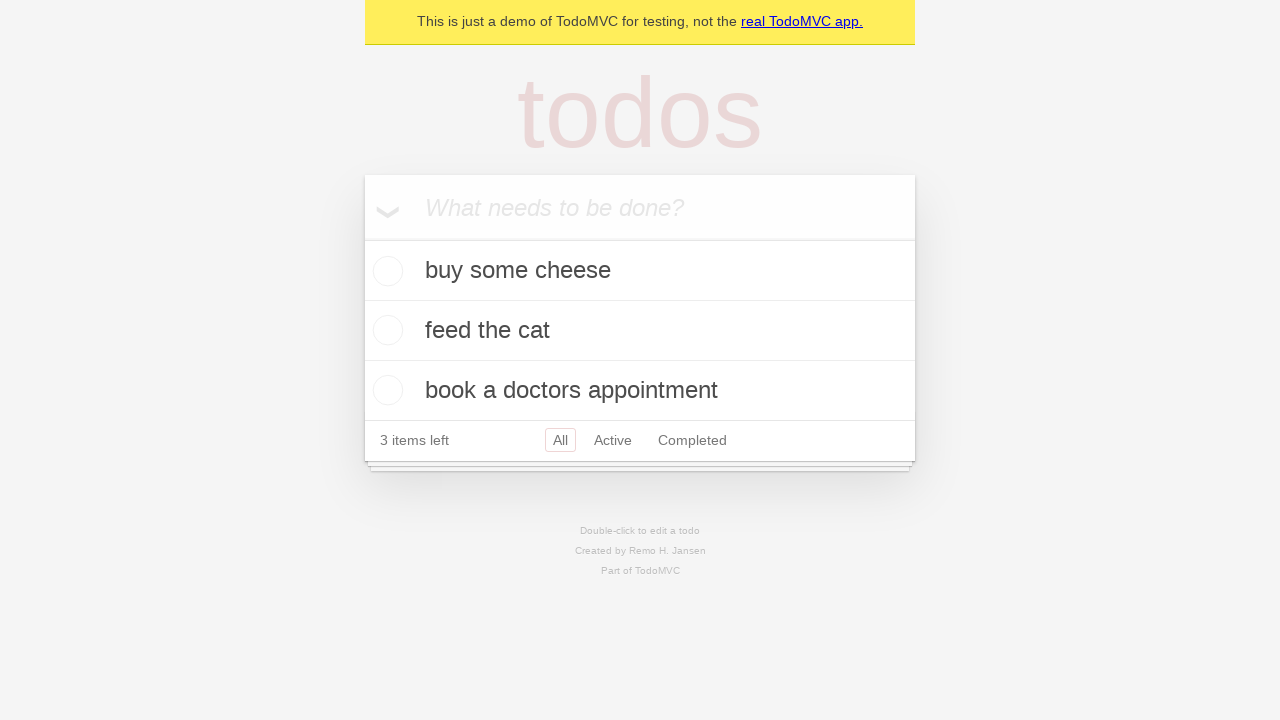

Checked 'Mark all as complete' toggle to mark all todos as complete at (362, 238) on internal:label="Mark all as complete"i
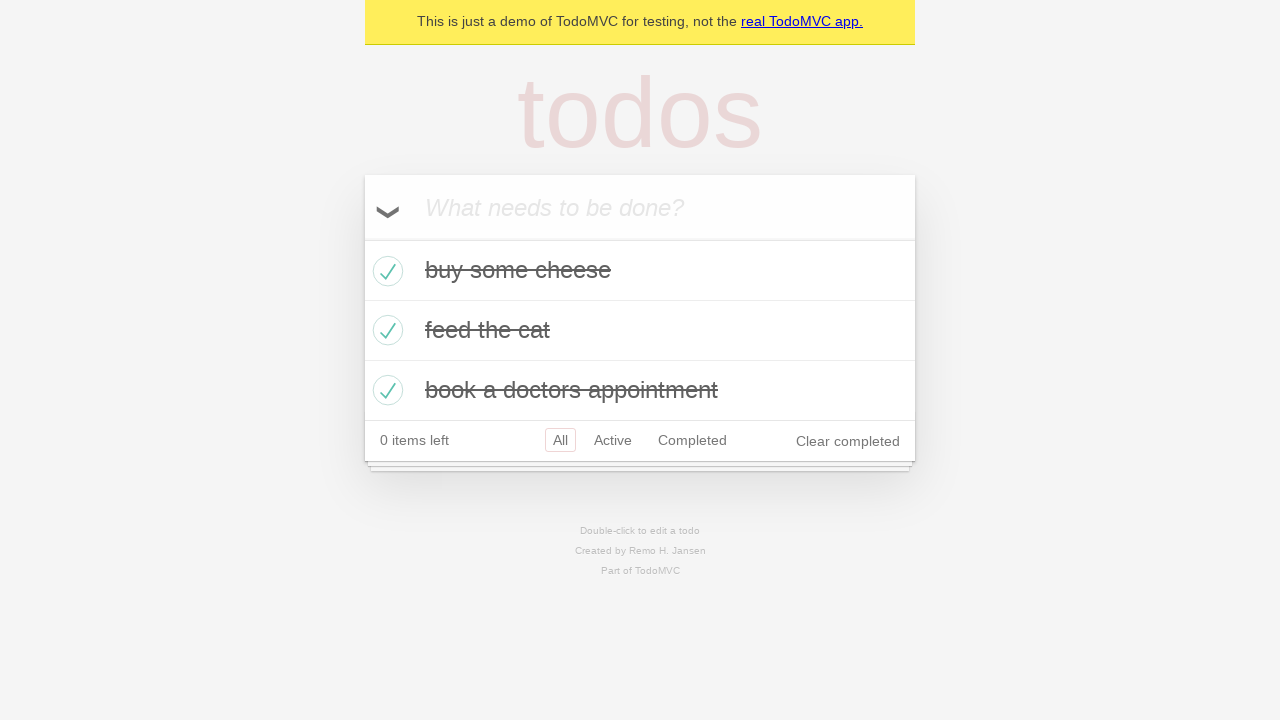

Unchecked 'Mark all as complete' toggle to clear all todos as complete at (362, 238) on internal:label="Mark all as complete"i
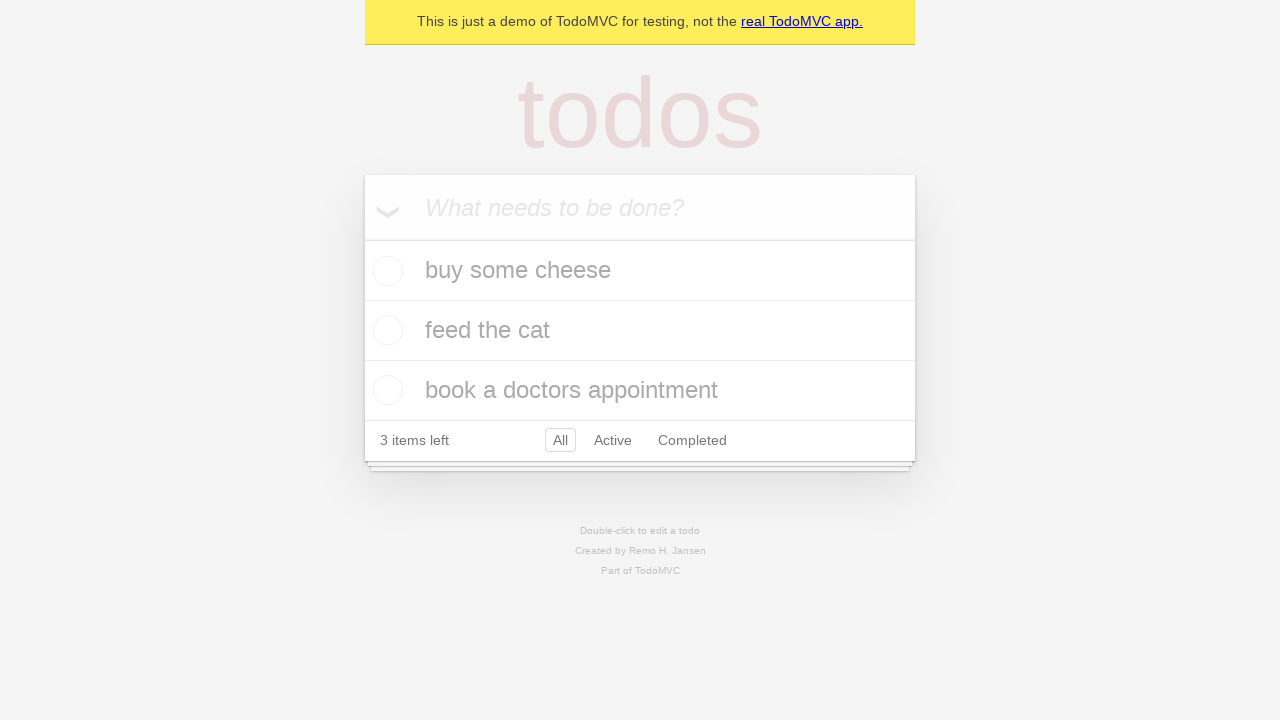

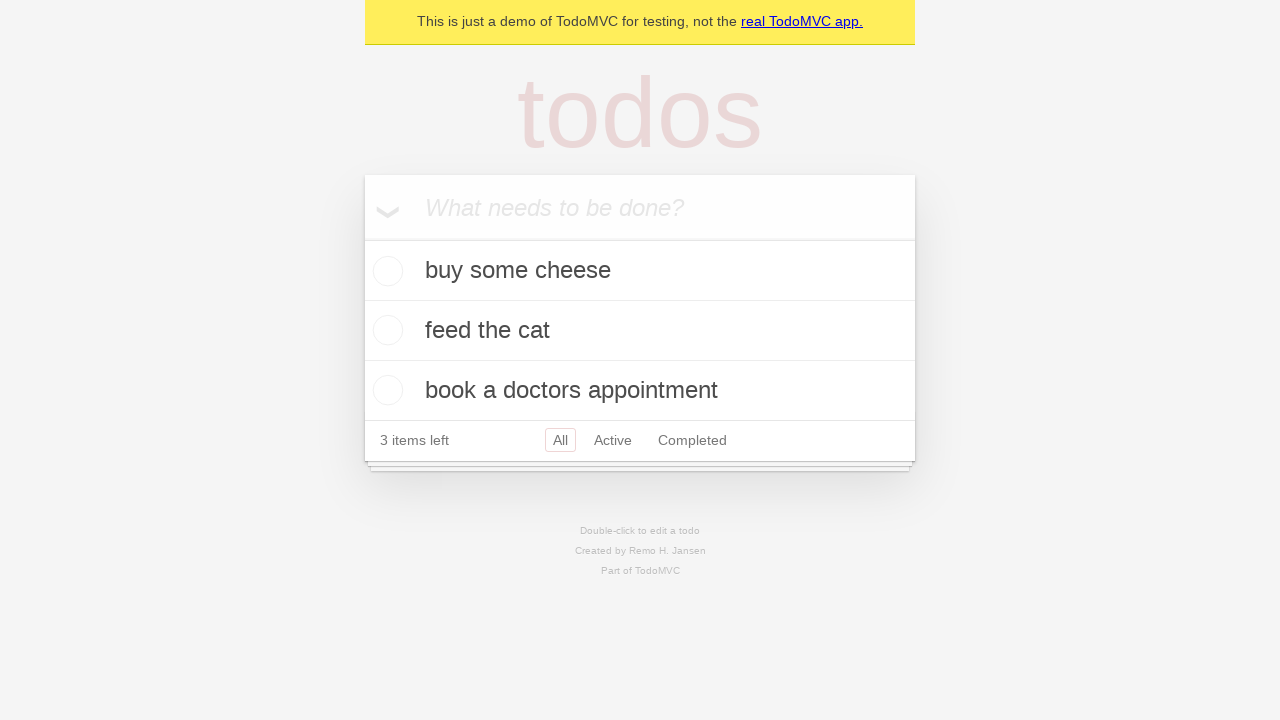